Navigates to the Playwright documentation site, clicks the "Get started" link, and verifies the Installation heading is visible

Starting URL: https://playwright.dev/

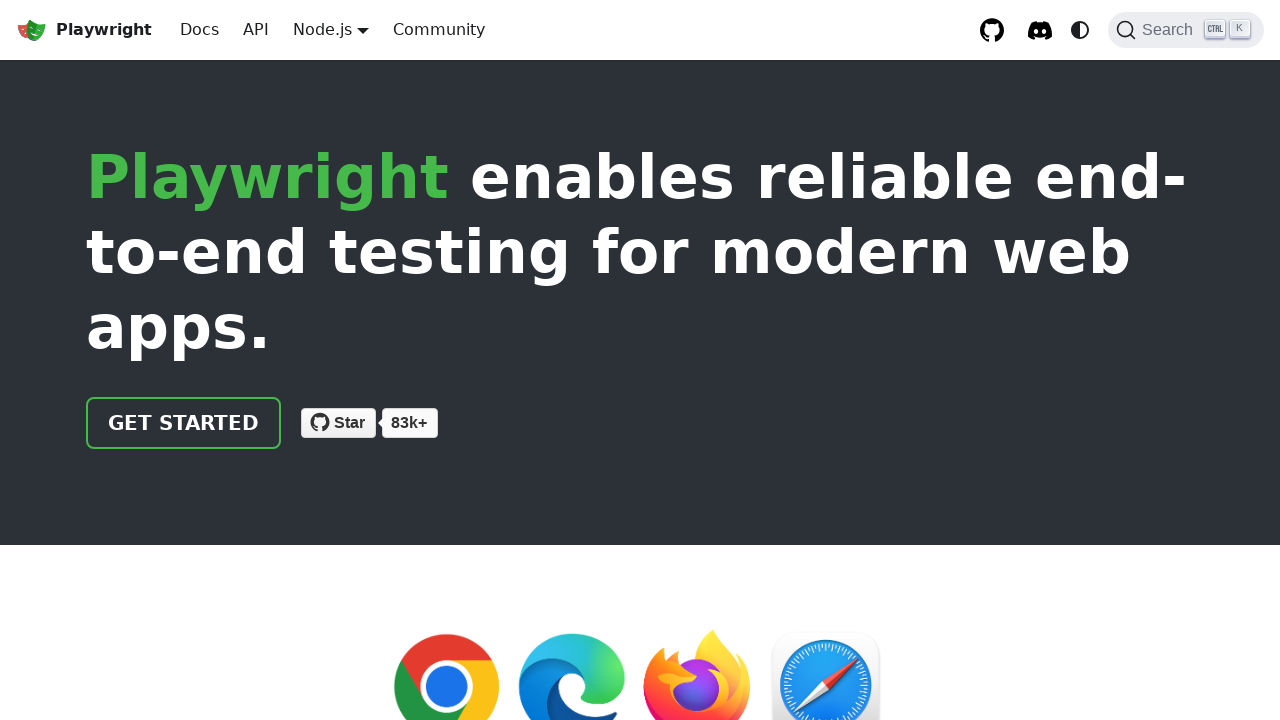

Clicked the 'Get started' link at (184, 423) on internal:role=link[name="Get started"i]
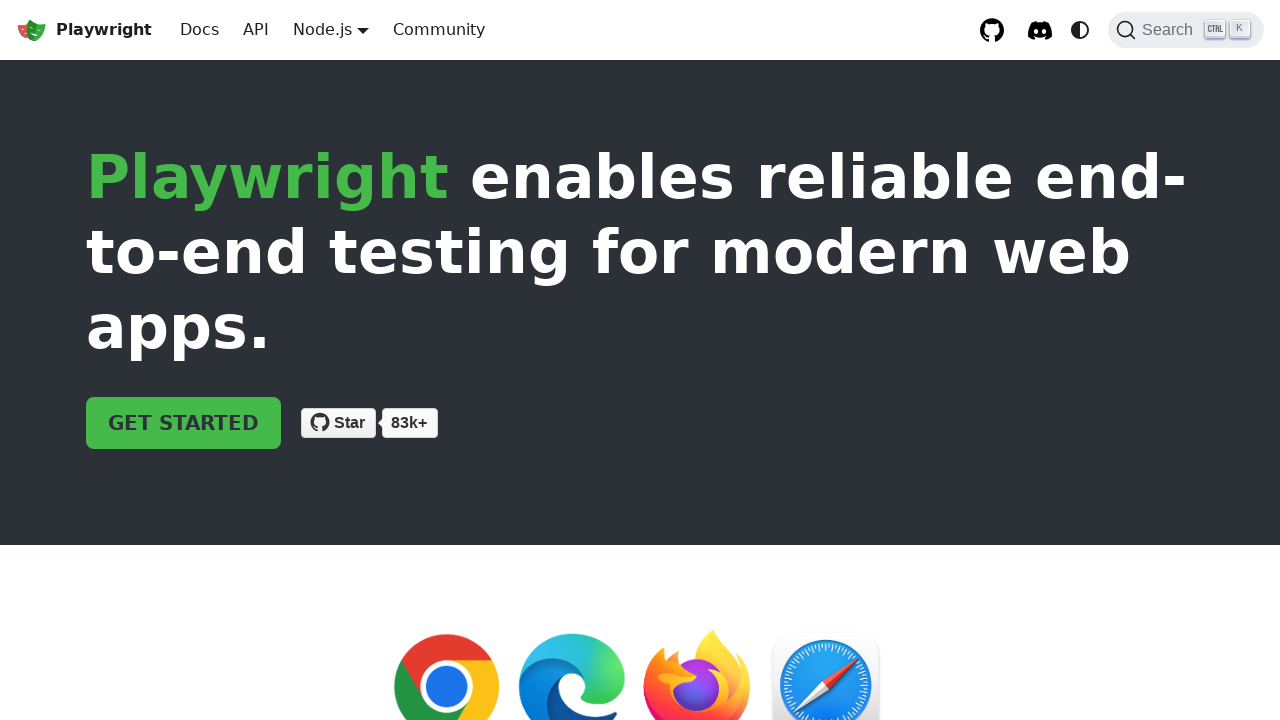

Verified the Installation heading is visible
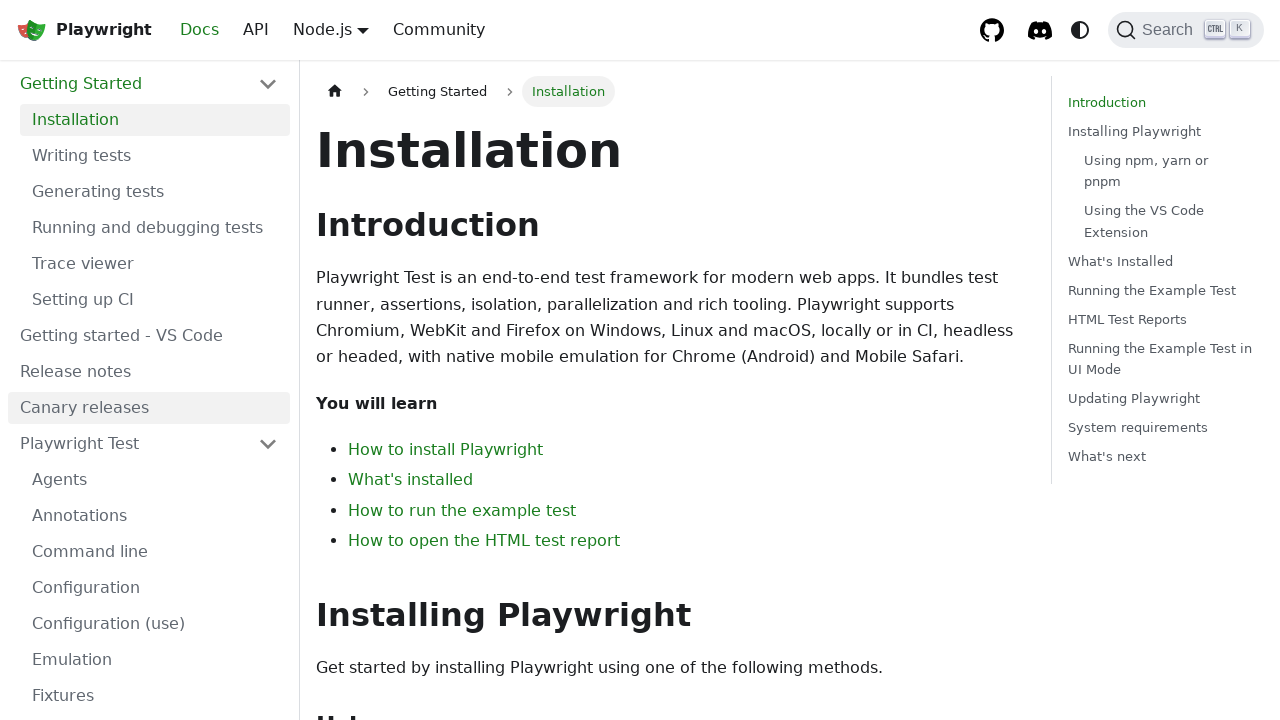

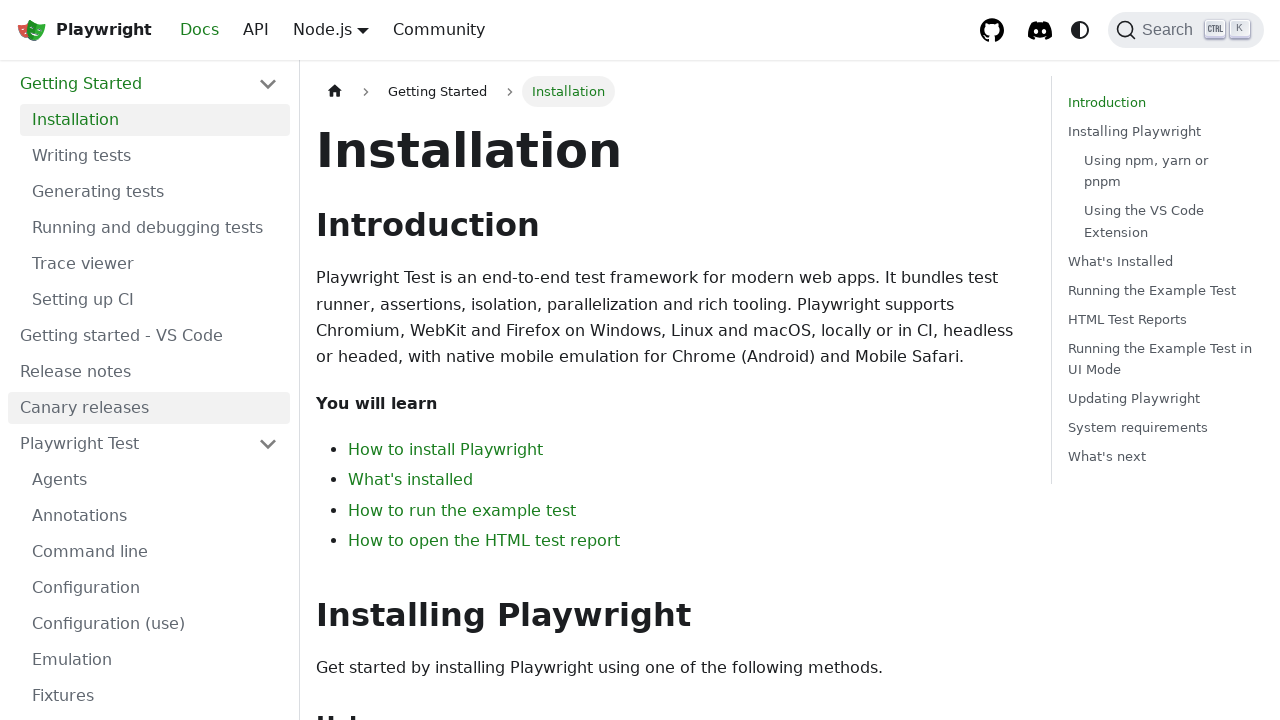